Tests JavaScript prompt alert functionality by clicking a button to trigger a JS prompt dialog, then interacting with the alert by entering text and accepting it.

Starting URL: https://the-internet.herokuapp.com/javascript_alerts

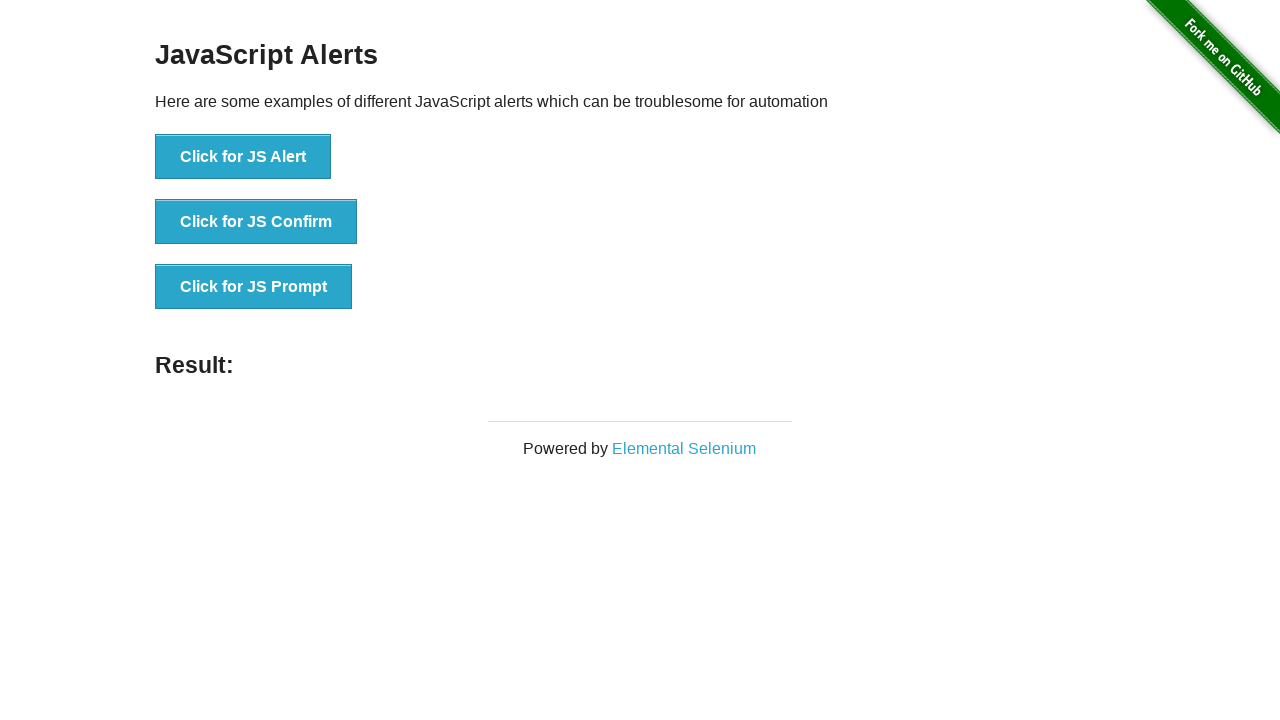

Clicked 'Click for JS Prompt' button to trigger JavaScript prompt dialog at (254, 287) on xpath=//button[text()='Click for JS Prompt']
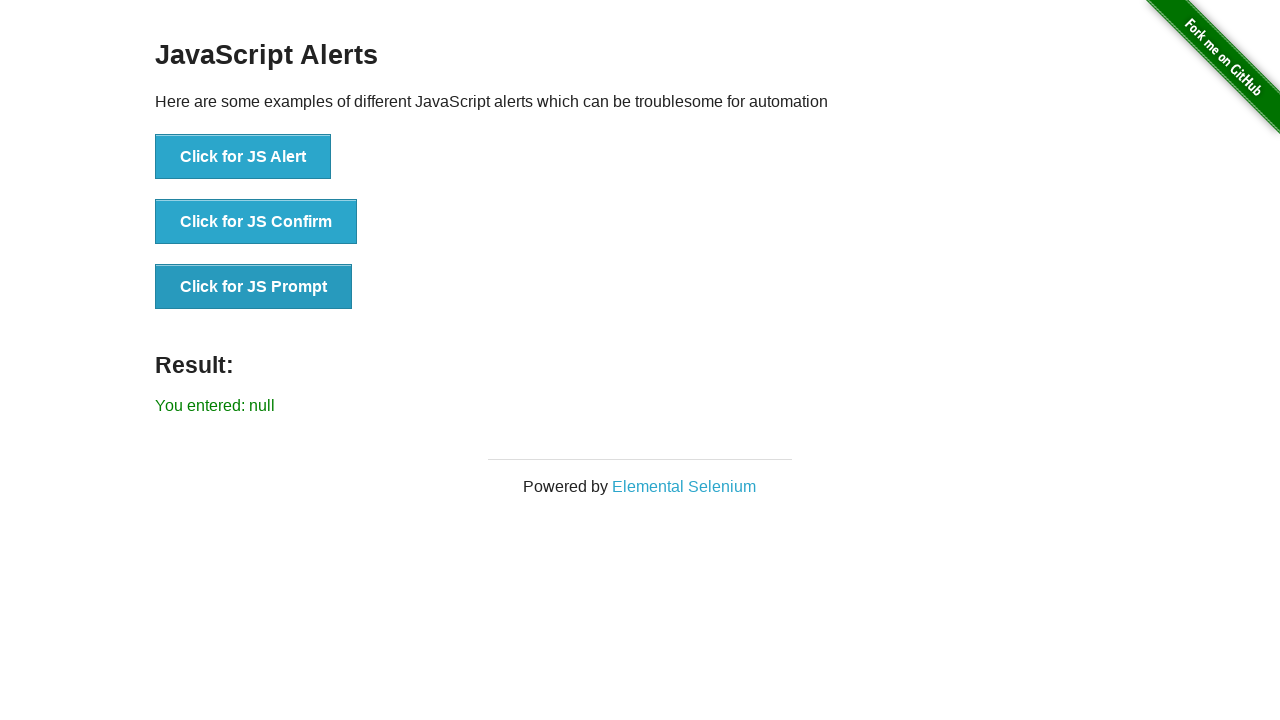

Registered dialog handler to accept prompt with test message
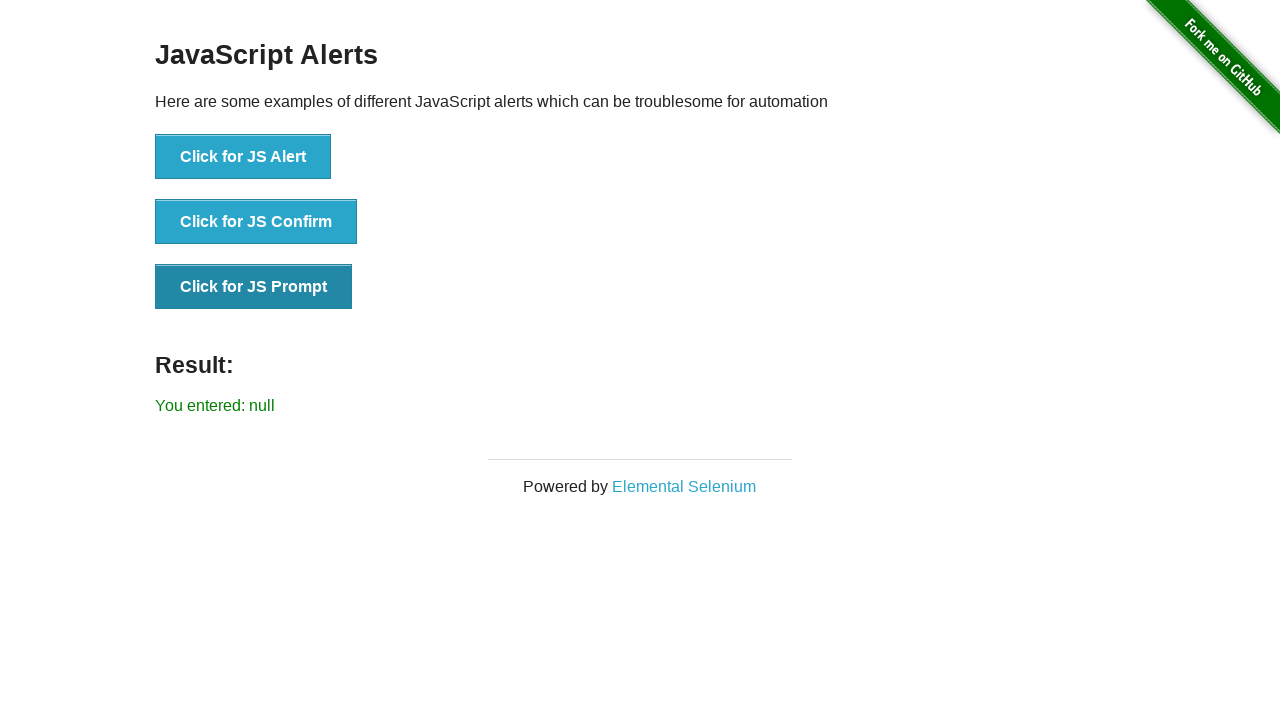

Attached dialog event listener
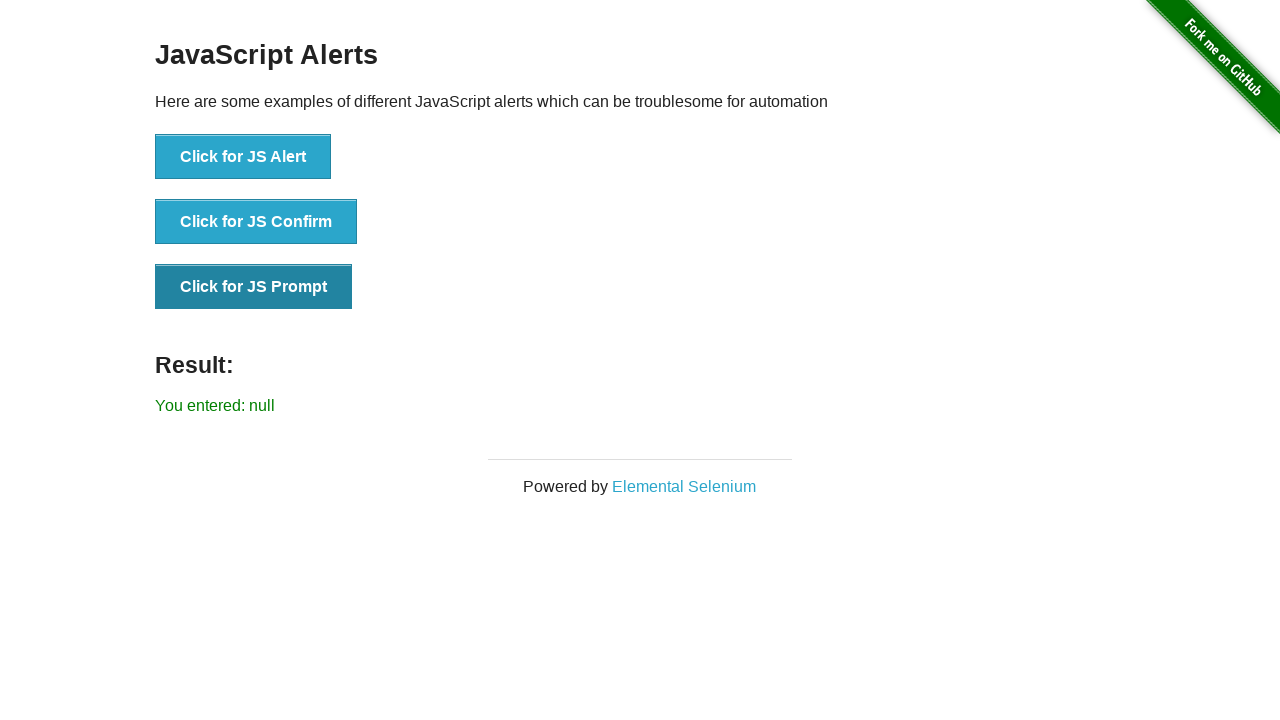

Clicked 'Click for JS Prompt' button again to trigger dialog with handler attached at (254, 287) on xpath=//button[text()='Click for JS Prompt']
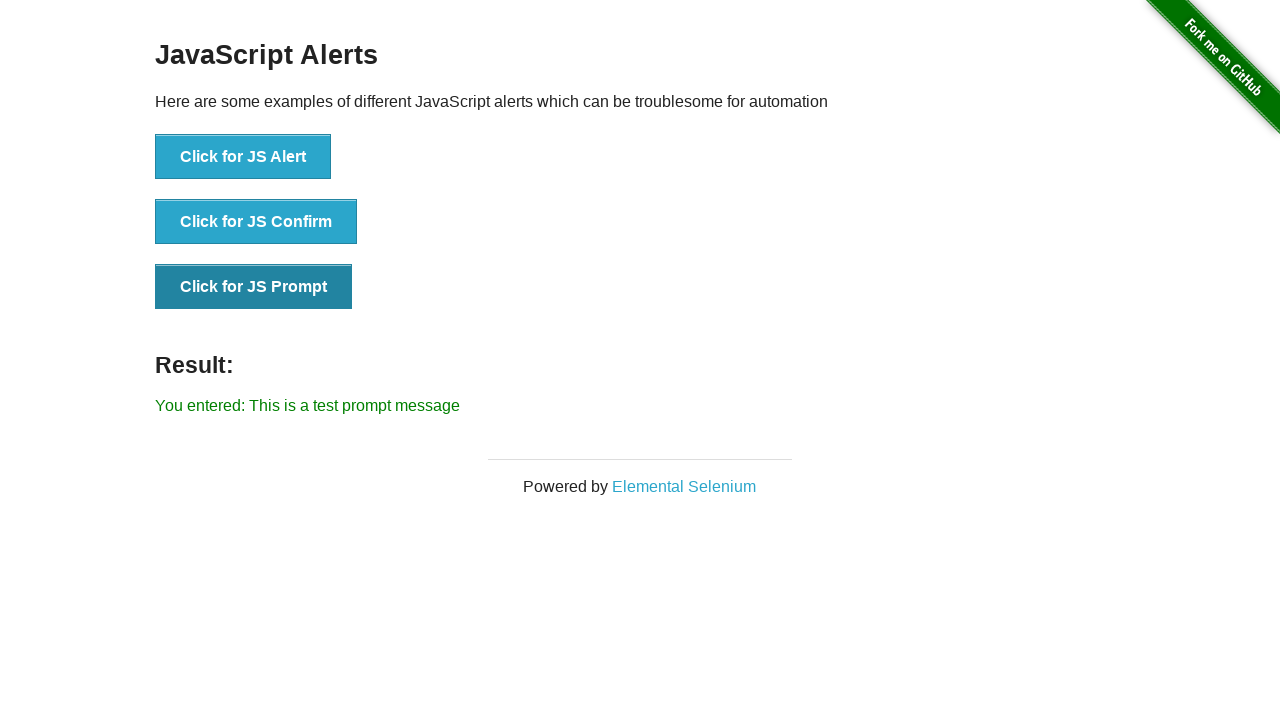

Waited for result element to be displayed after accepting prompt
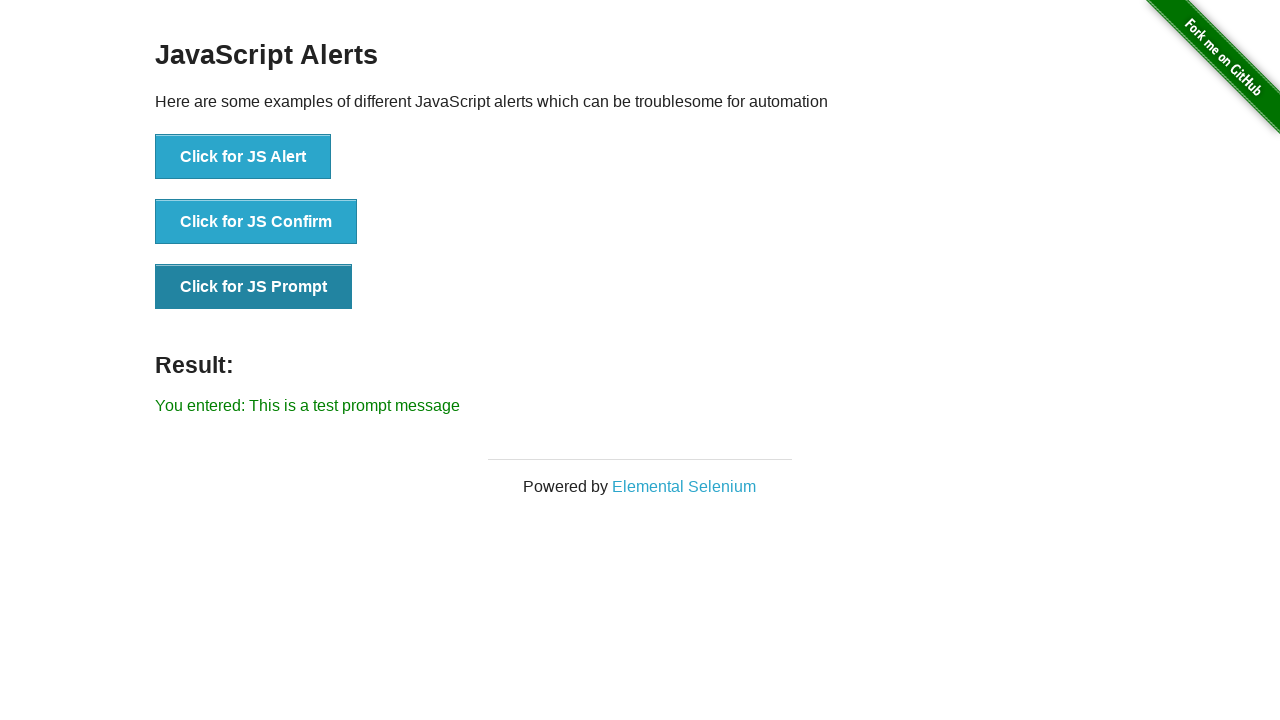

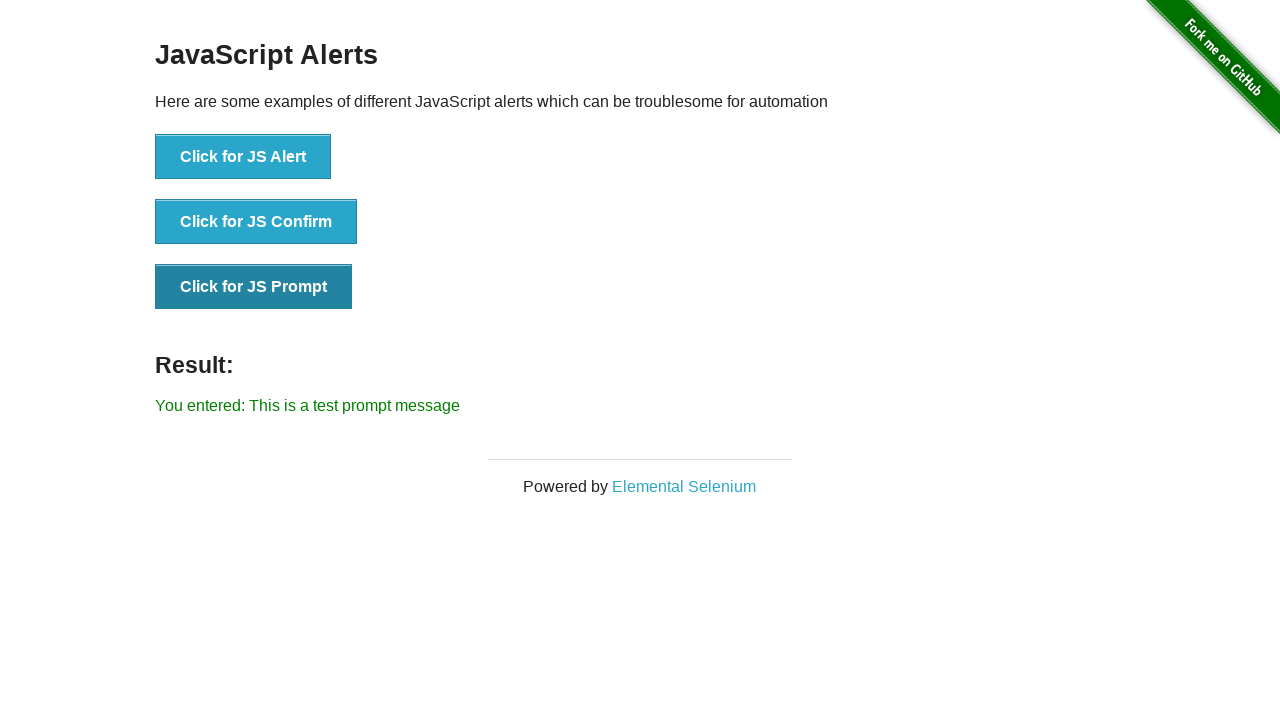